Tests mouse hover and right-click functionality on an element in the automation practice page

Starting URL: https://rahulshettyacademy.com/AutomationPractice/

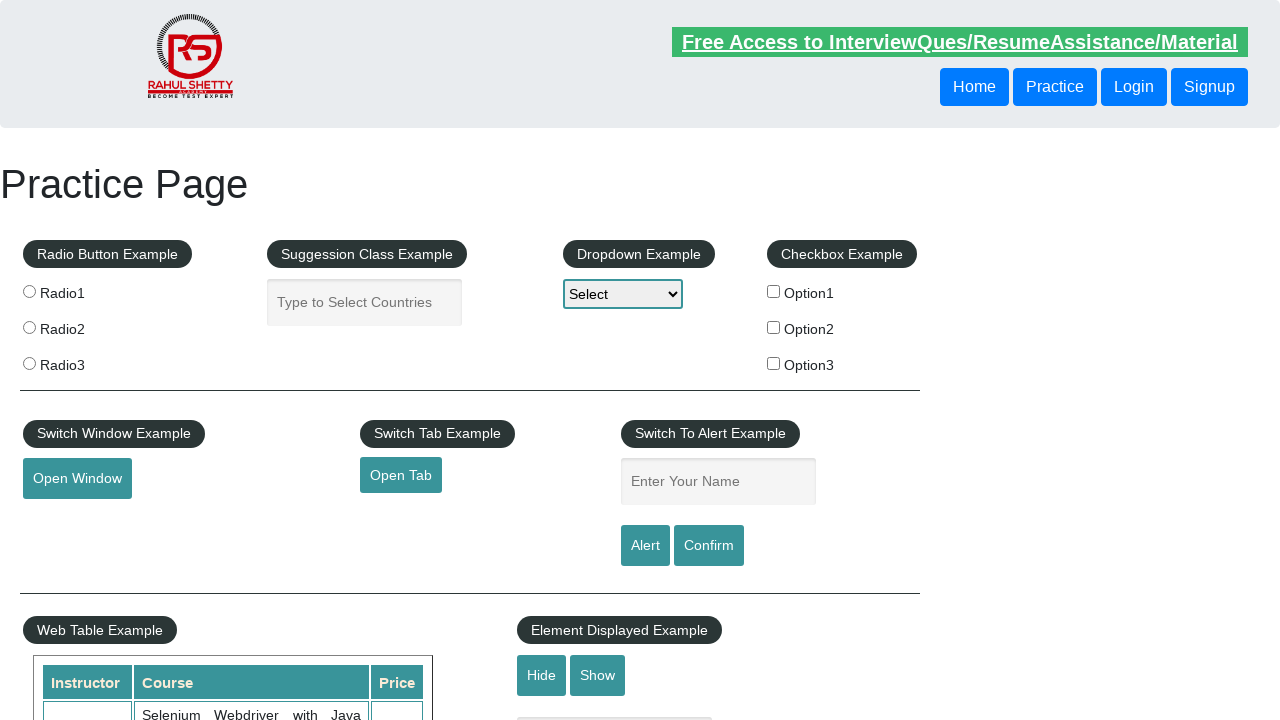

Hovered over mousehover element at (83, 361) on #mousehover
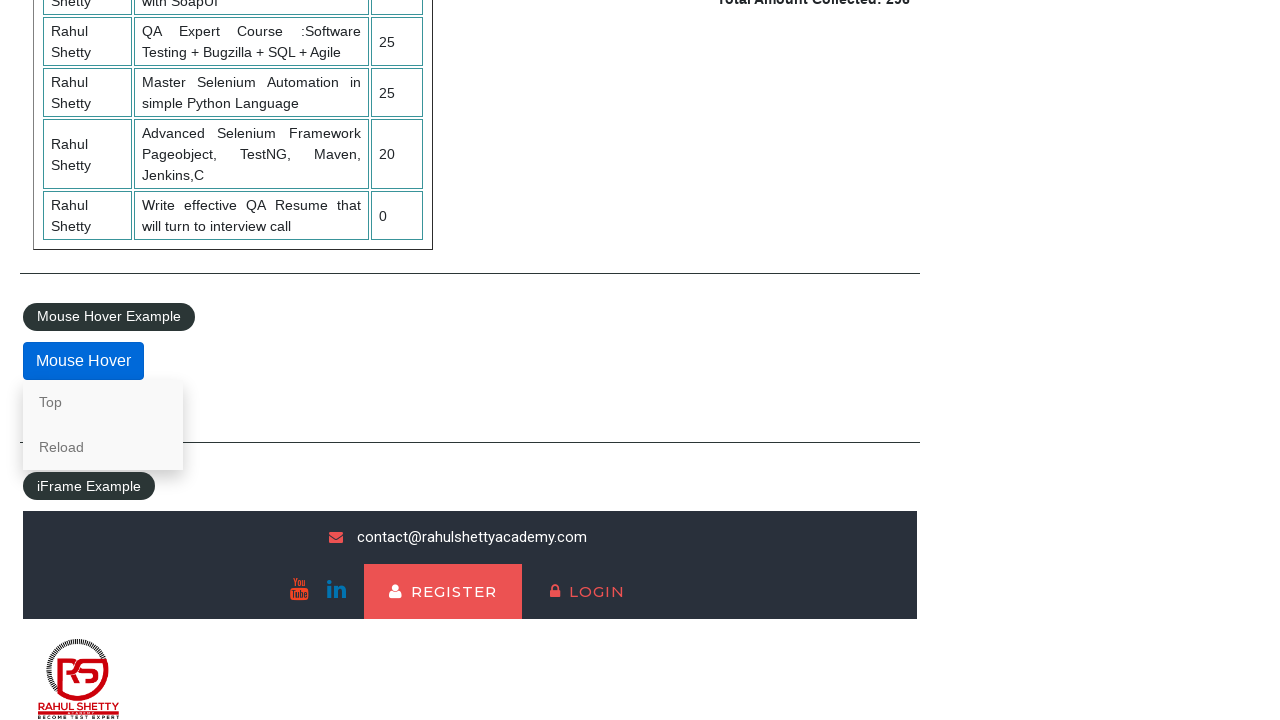

Right-clicked on mousehover element at (83, 361) on #mousehover
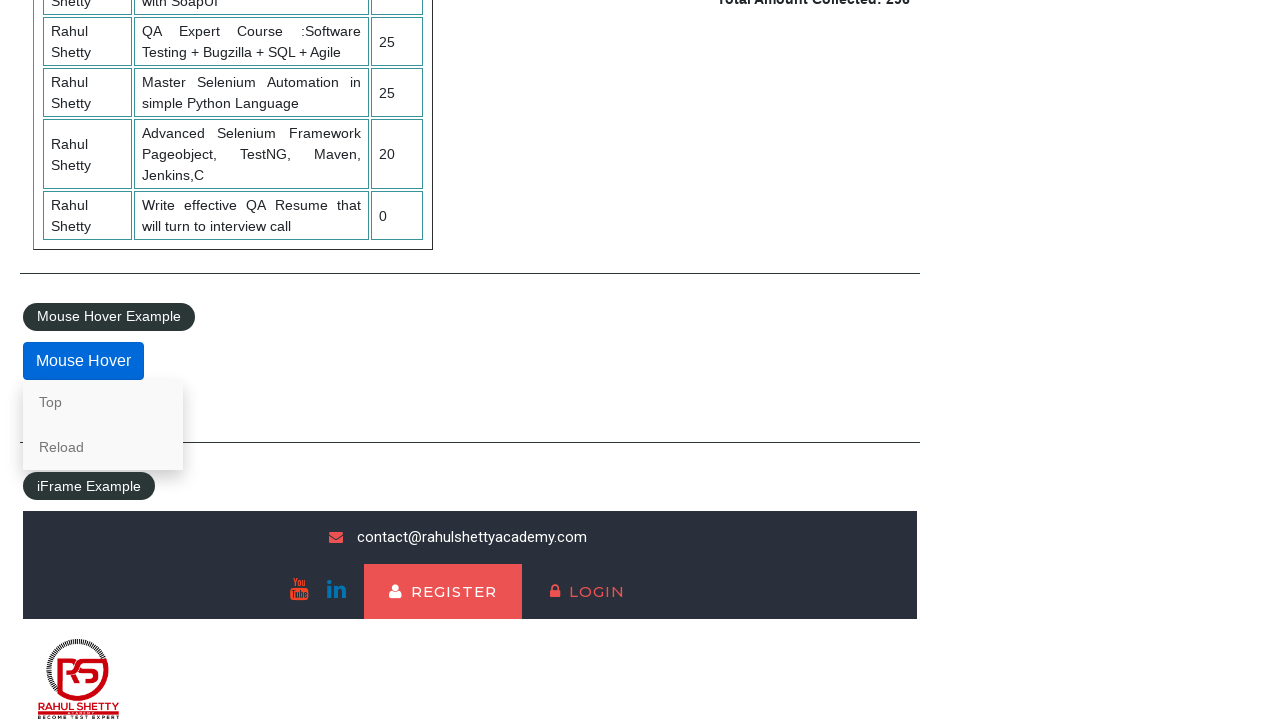

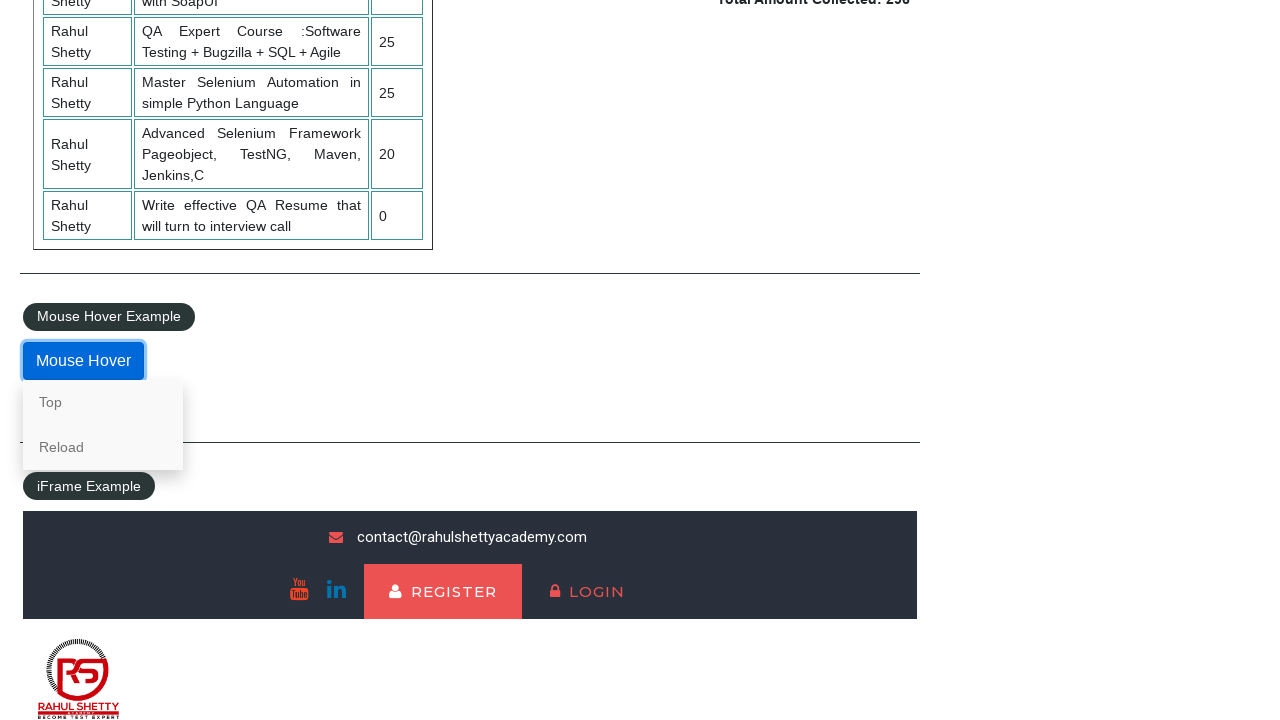